Navigates to a degree symbol reference website and clicks on a link containing "Math" in its text to access information about degree symbols in mathematics.

Starting URL: https://www.degreesymbol.net/

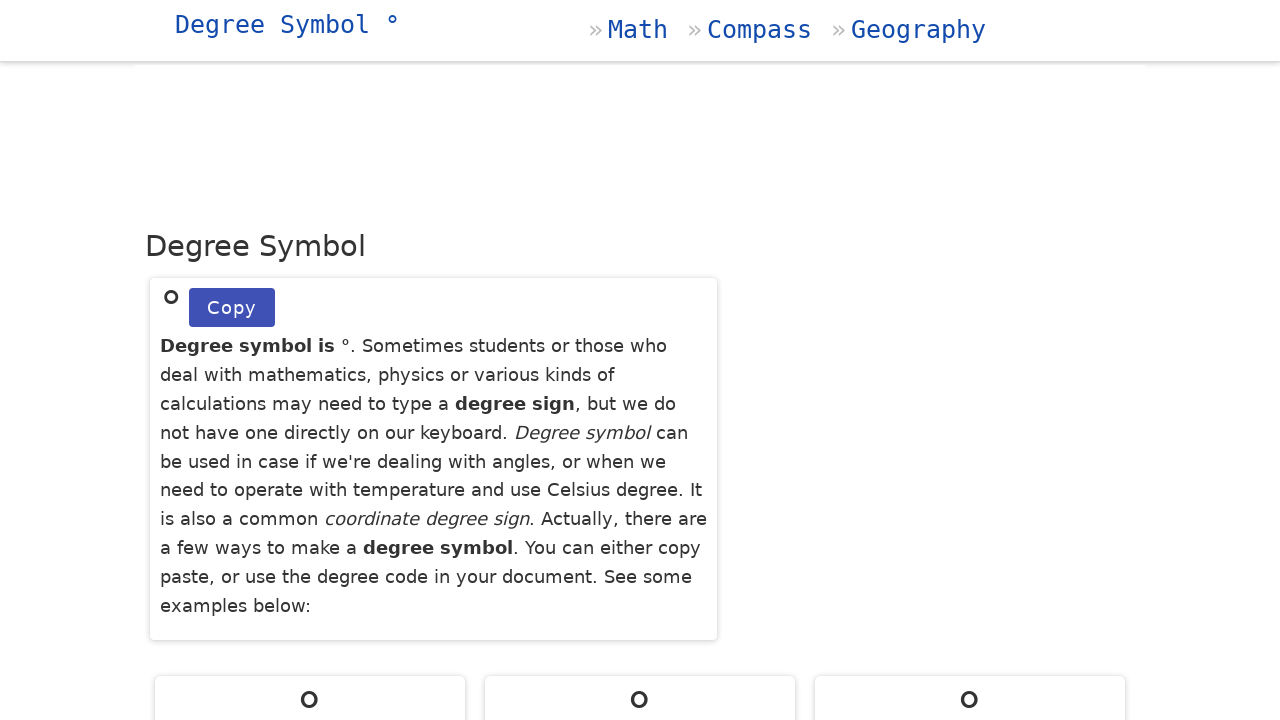

Navigated to degree symbol reference website
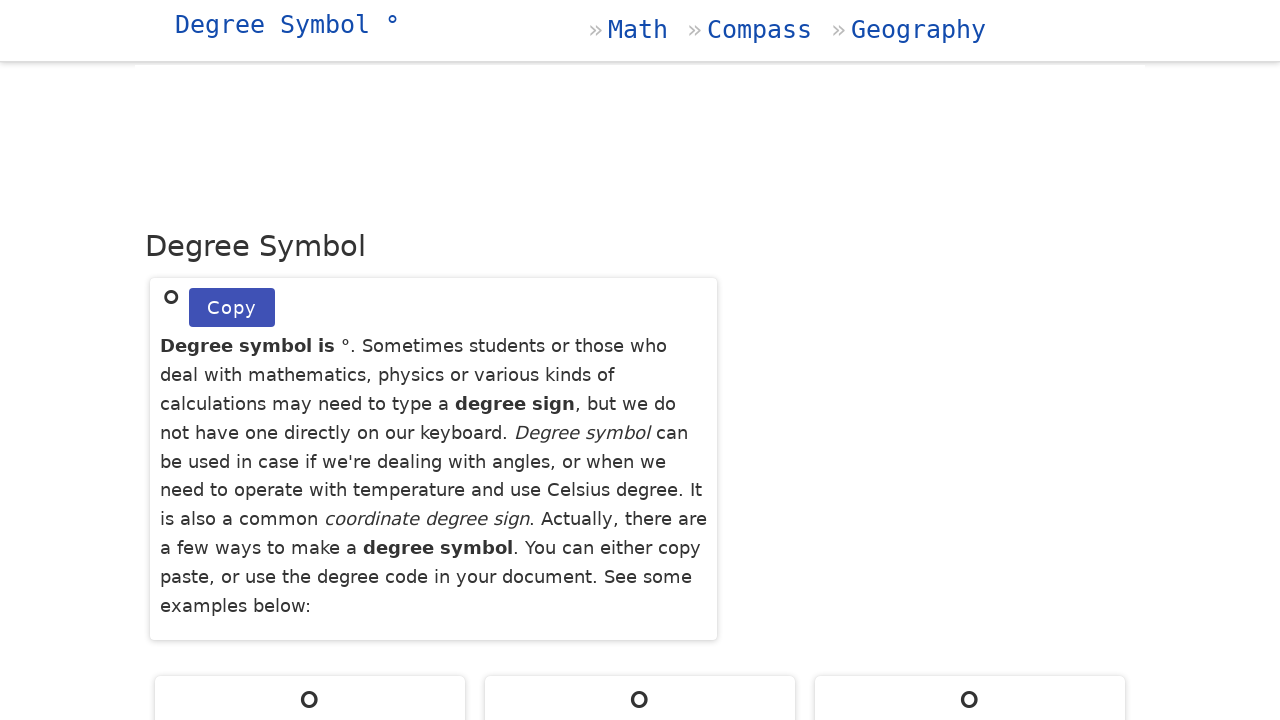

Clicked on link containing 'Math' text at (598, 30) on a:has-text('Math')
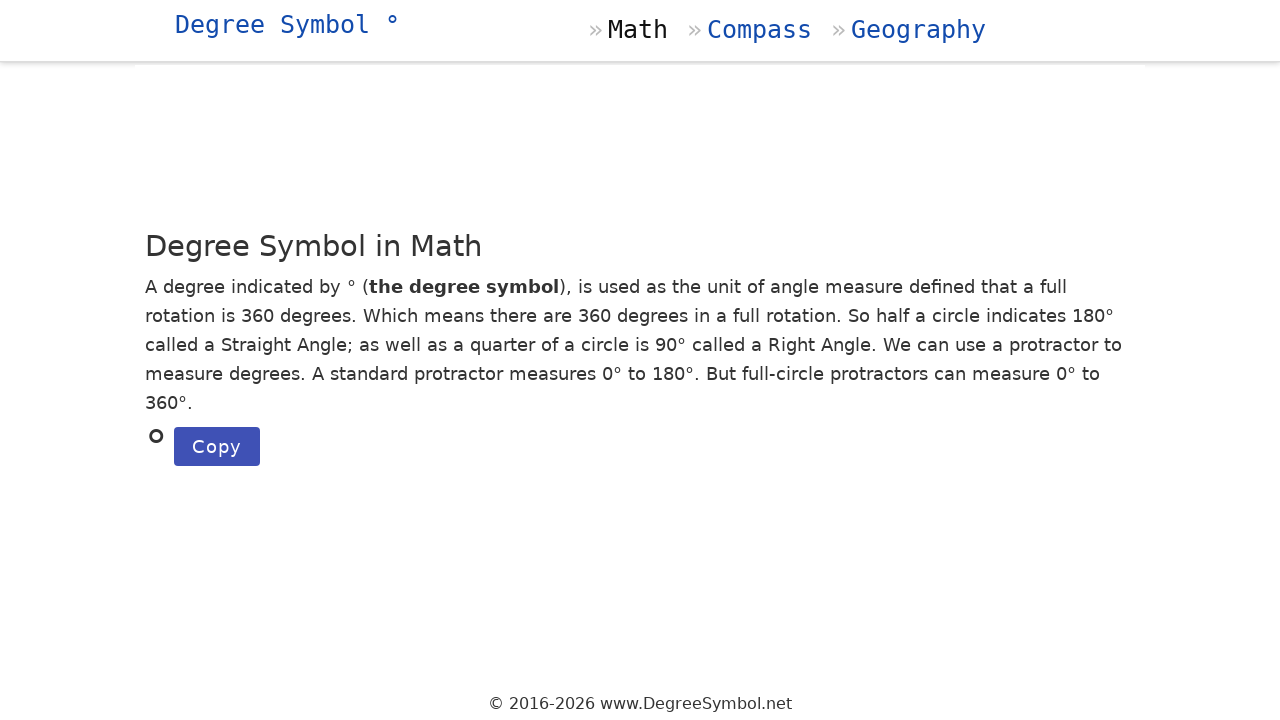

Waited for page to load completely
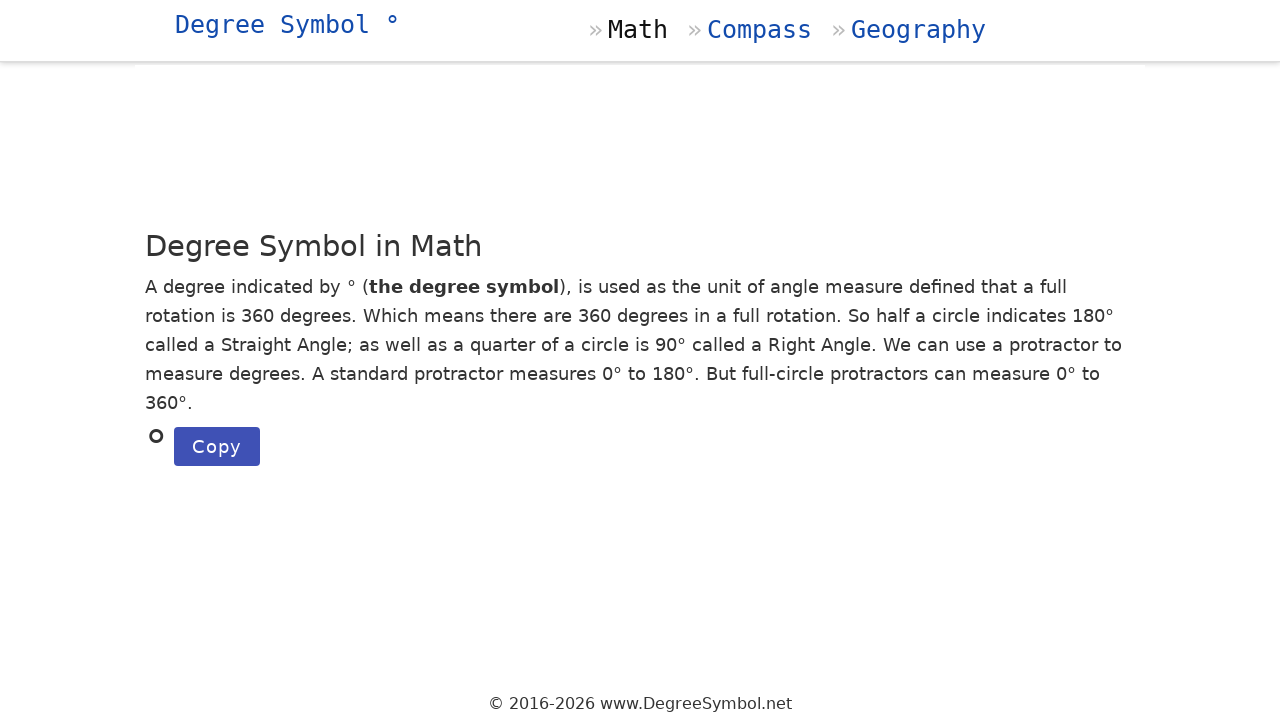

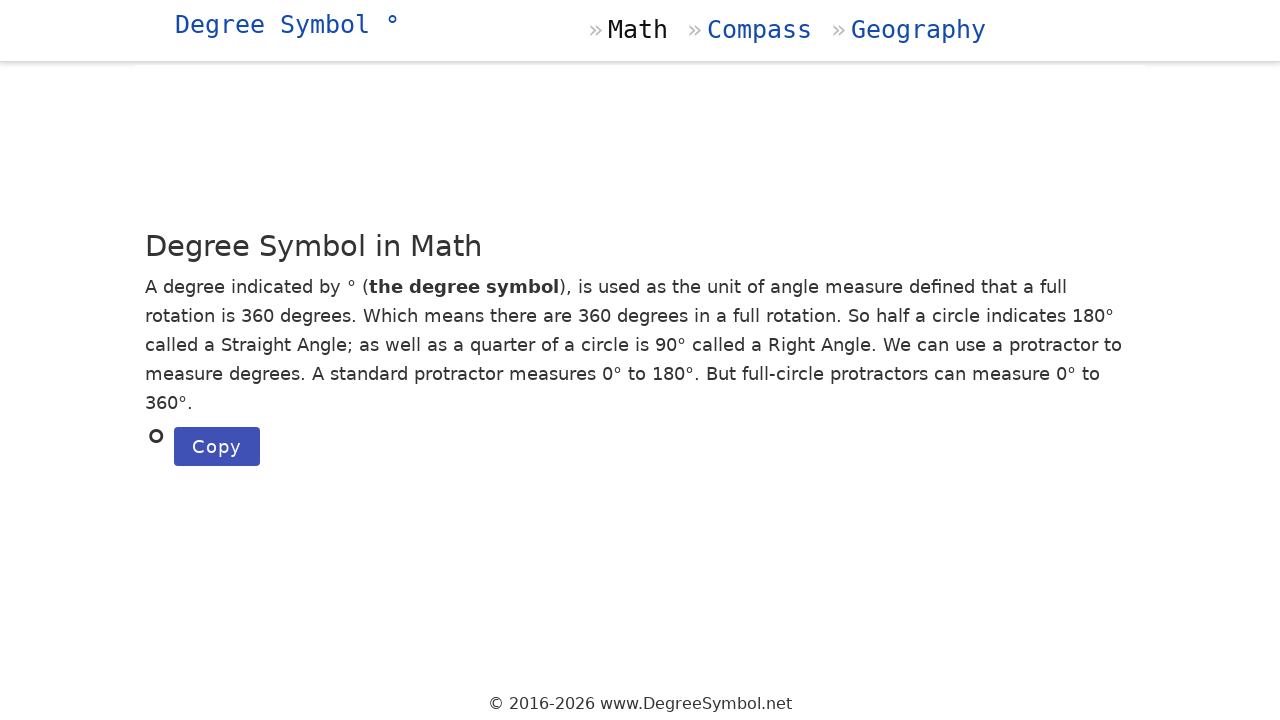